Tests keyboard actions by entering text in uppercase using the Shift key modifier in a form field

Starting URL: https://awesomeqa.com/practice.html

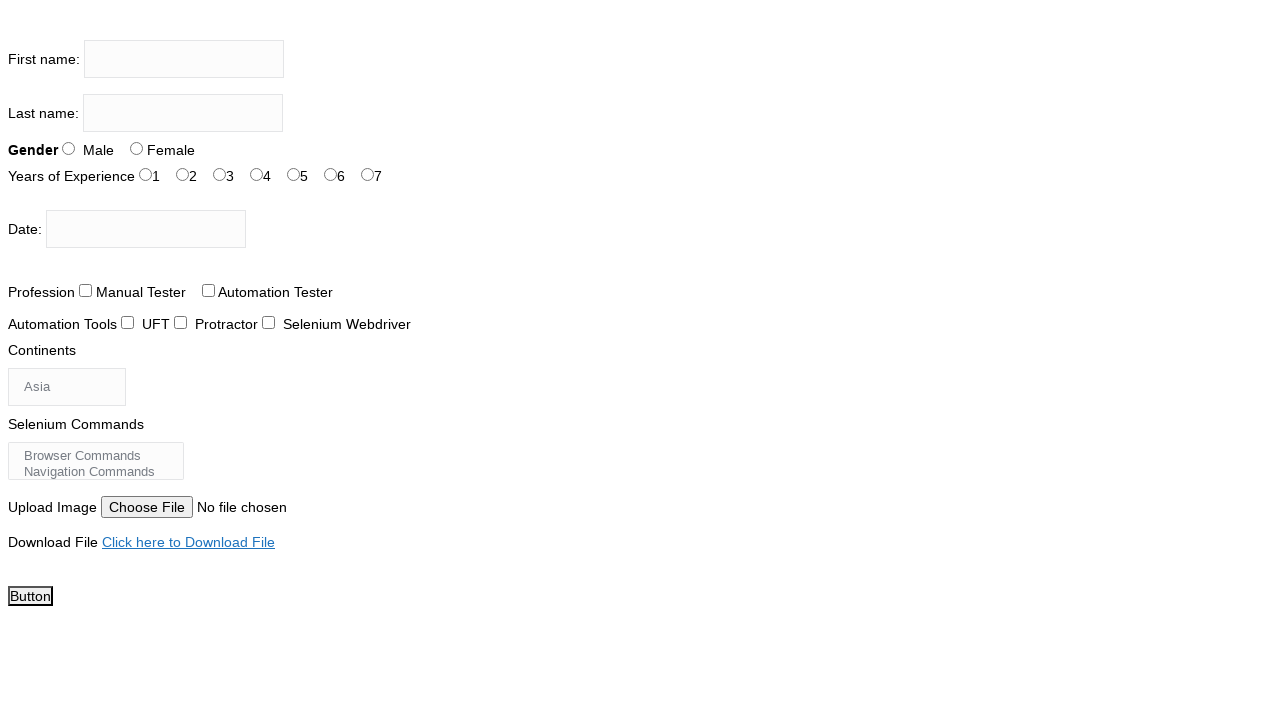

Located firstname input field using XPath selector
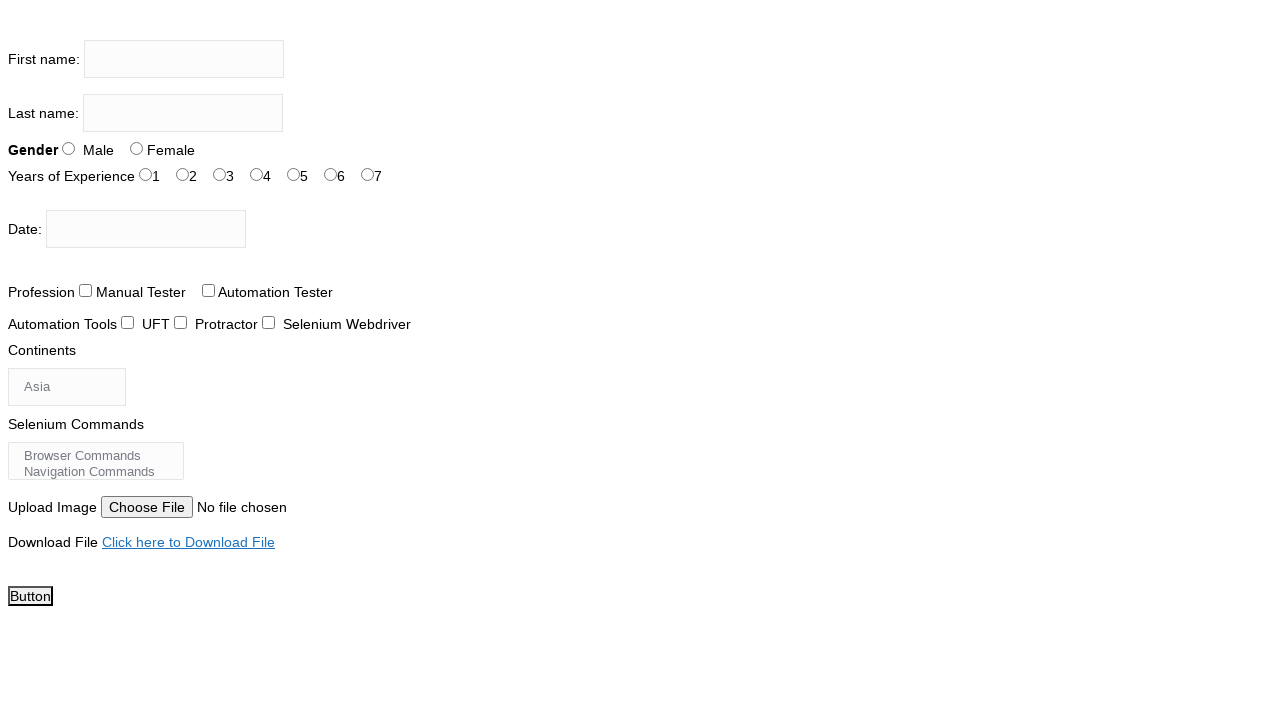

Filled firstname field with 'THE TESTING ACADEMY' on xpath=//input[@name='firstname']
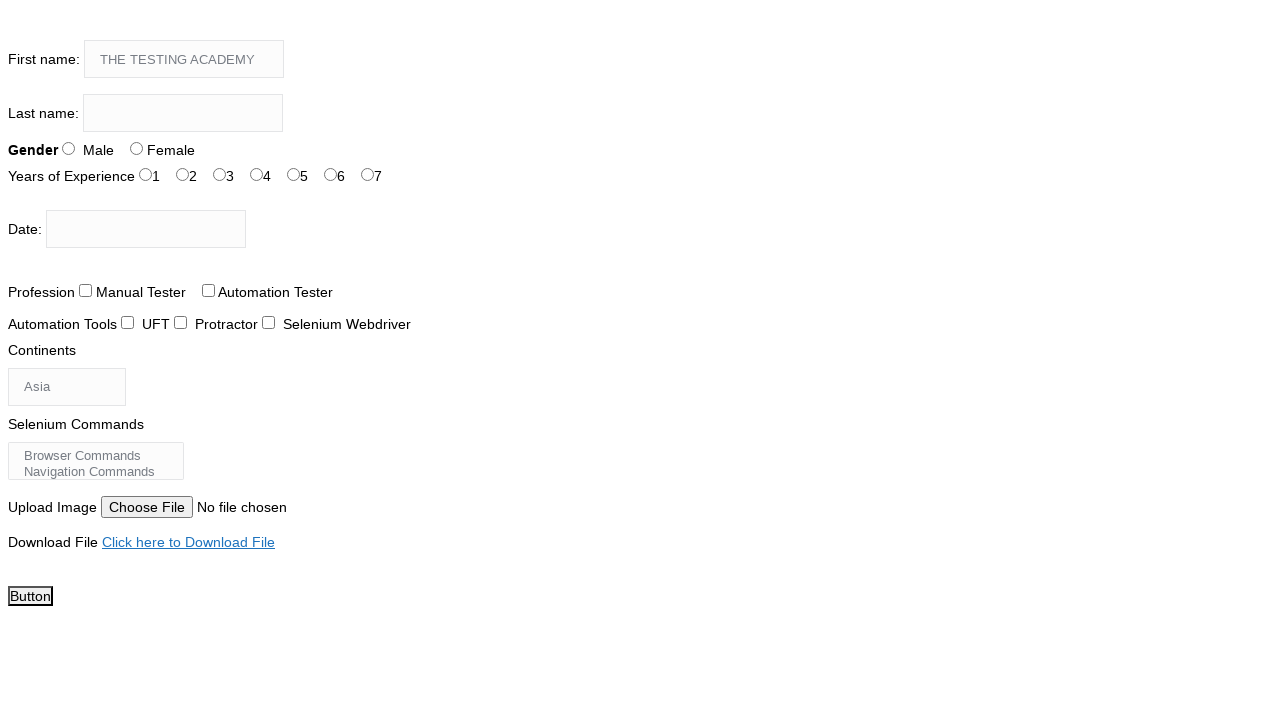

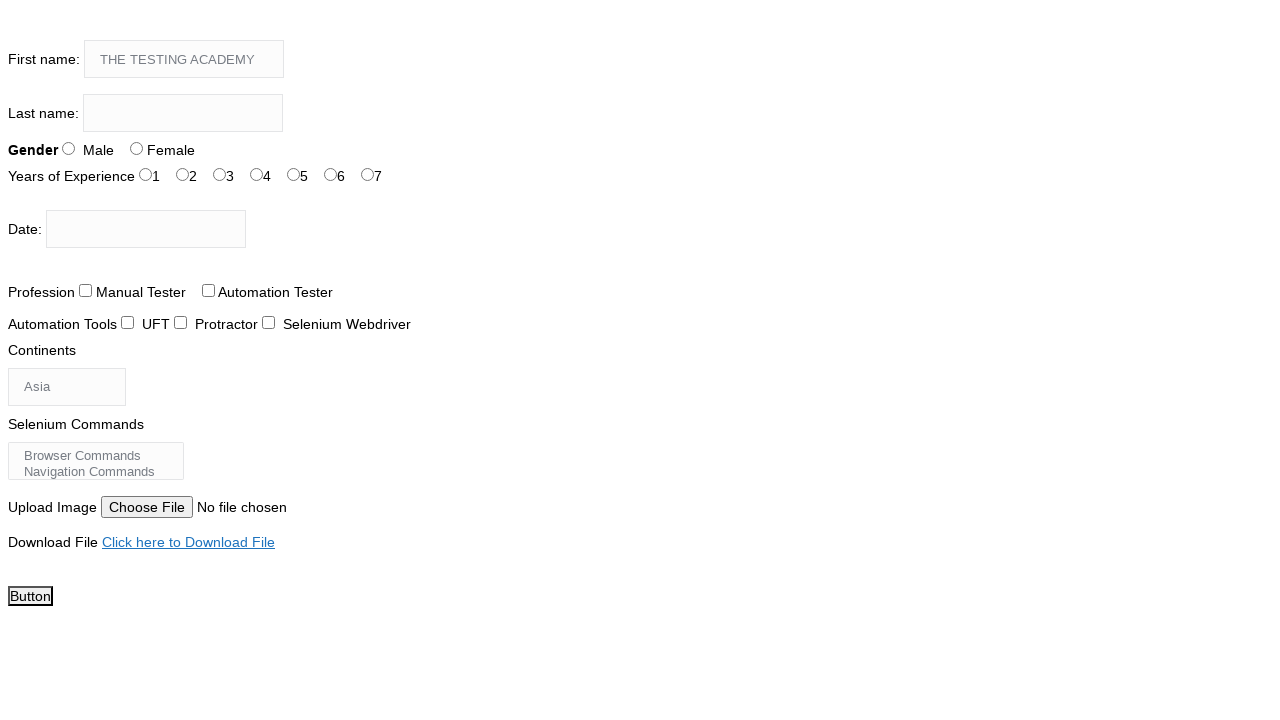